Searches for rings on Bluestone jewelry website and filters results by gender (women)

Starting URL: https://www.bluestone.com/

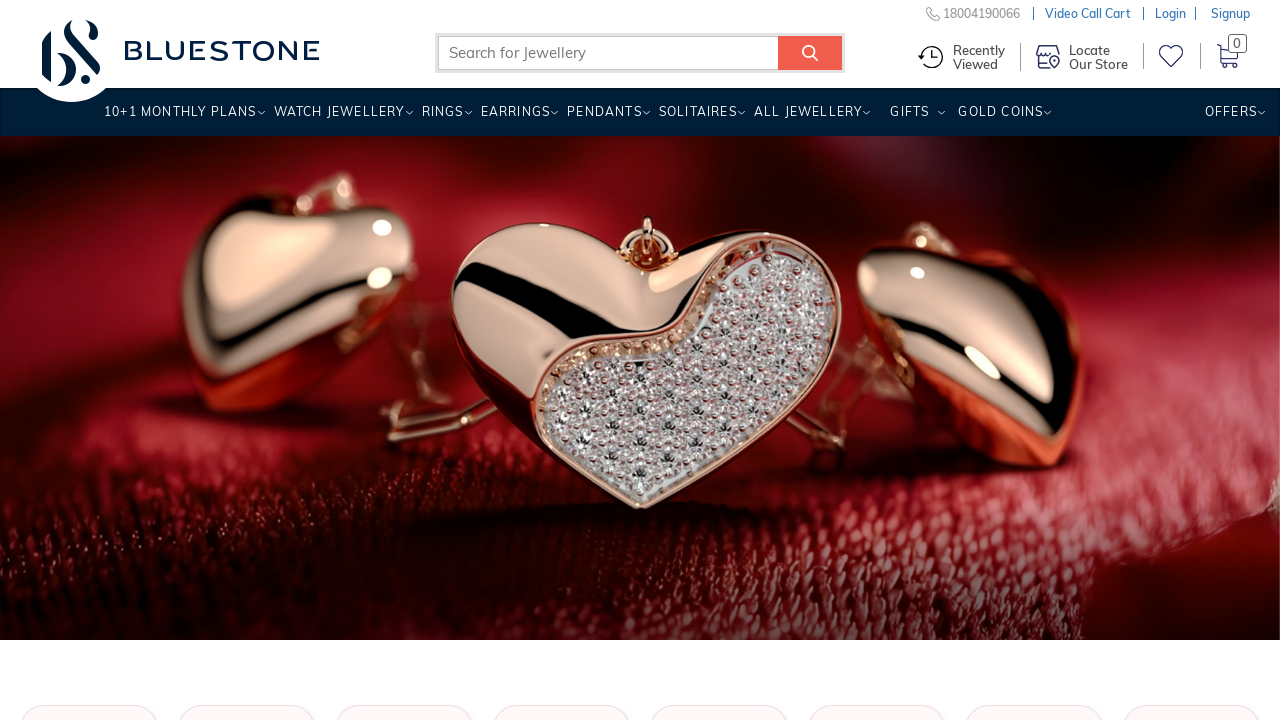

Filled search field with 'Rings' on input[name='search_query']
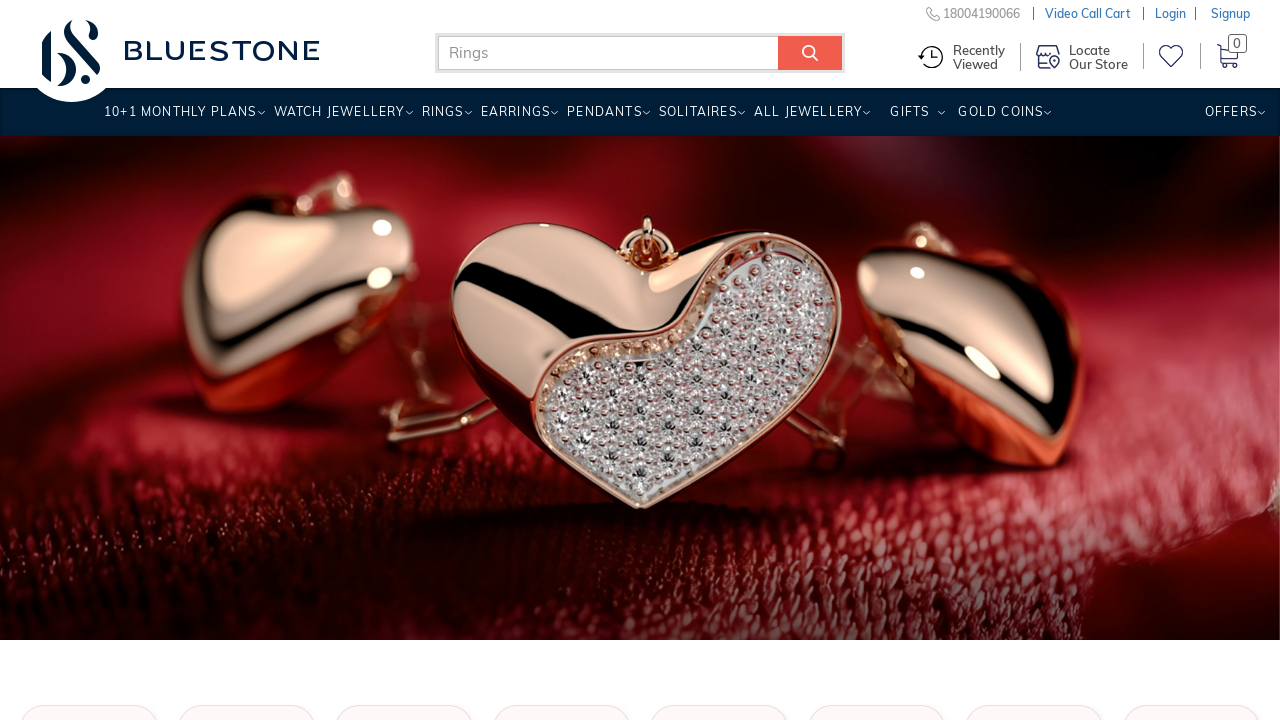

Clicked search submit button at (810, 53) on input[name='submit_search']
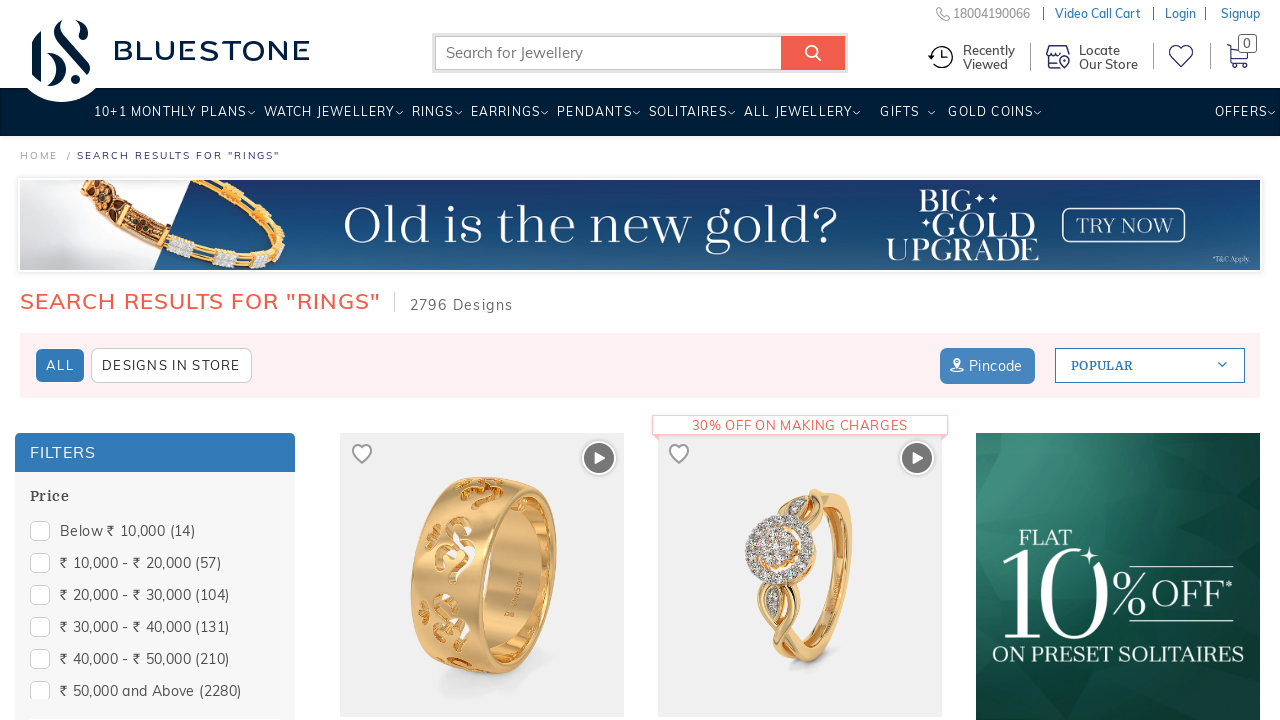

Gender filter became visible
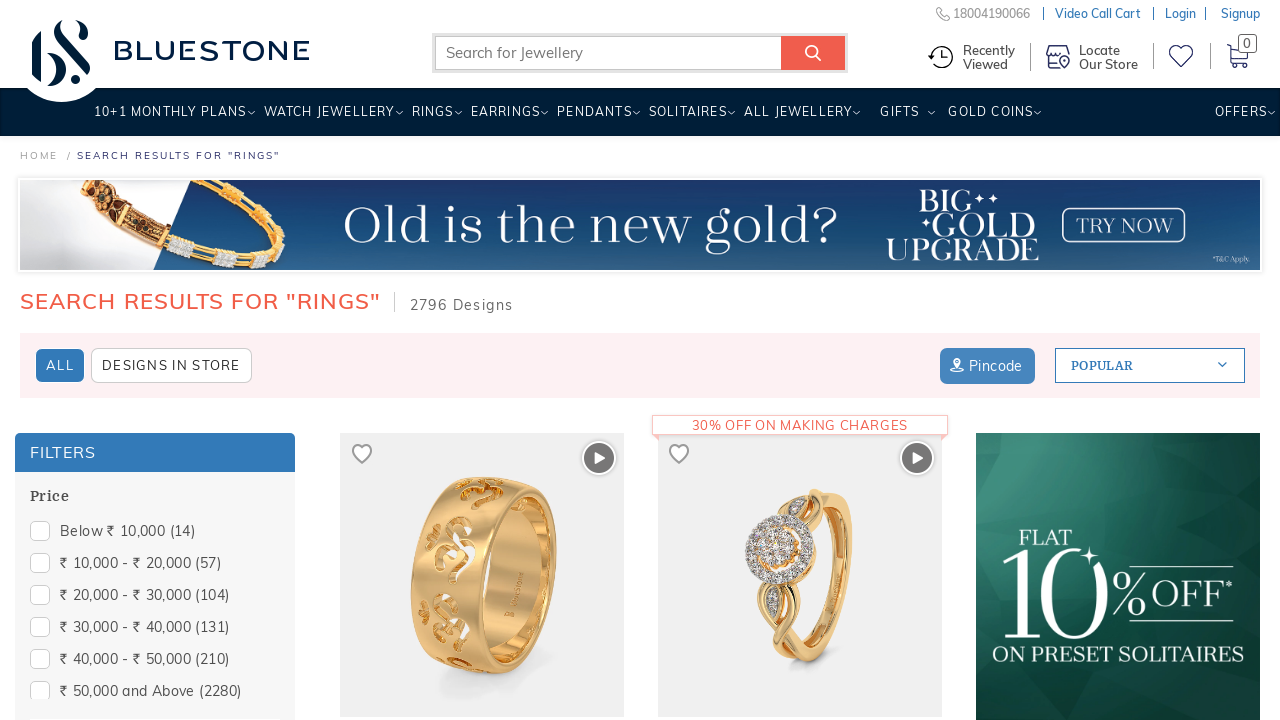

Located Gender filter button
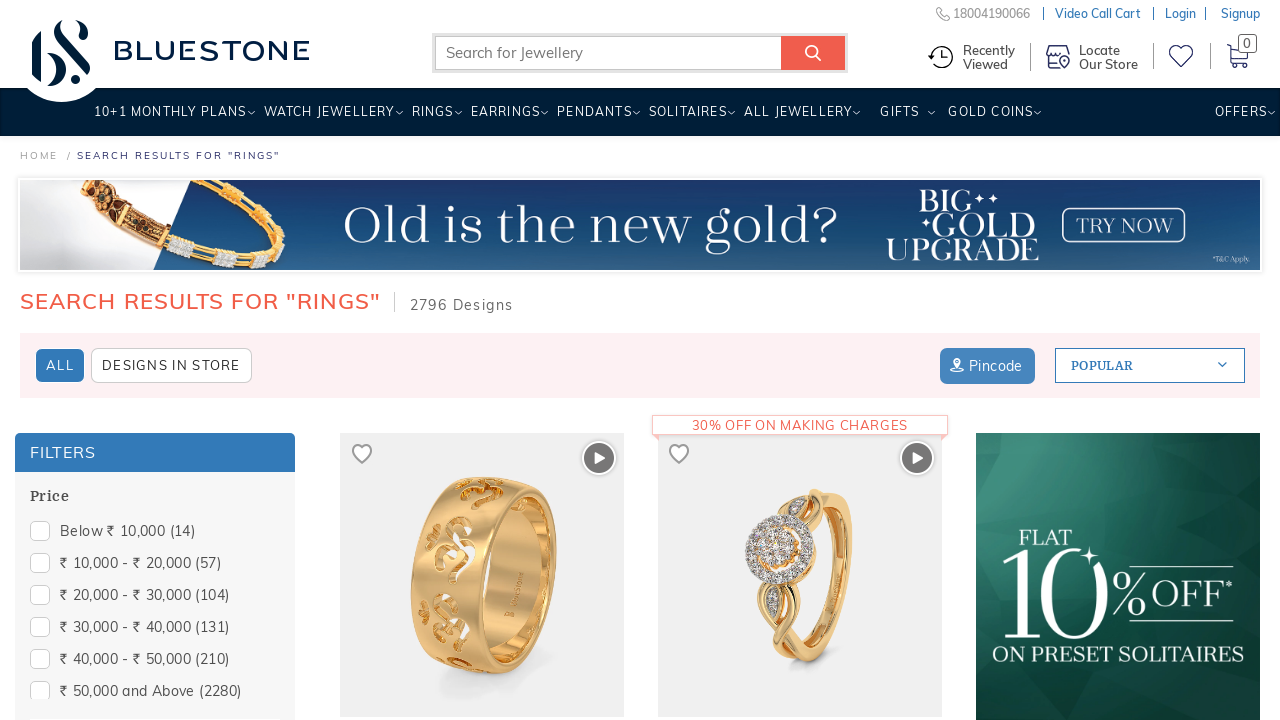

Located Women filter option
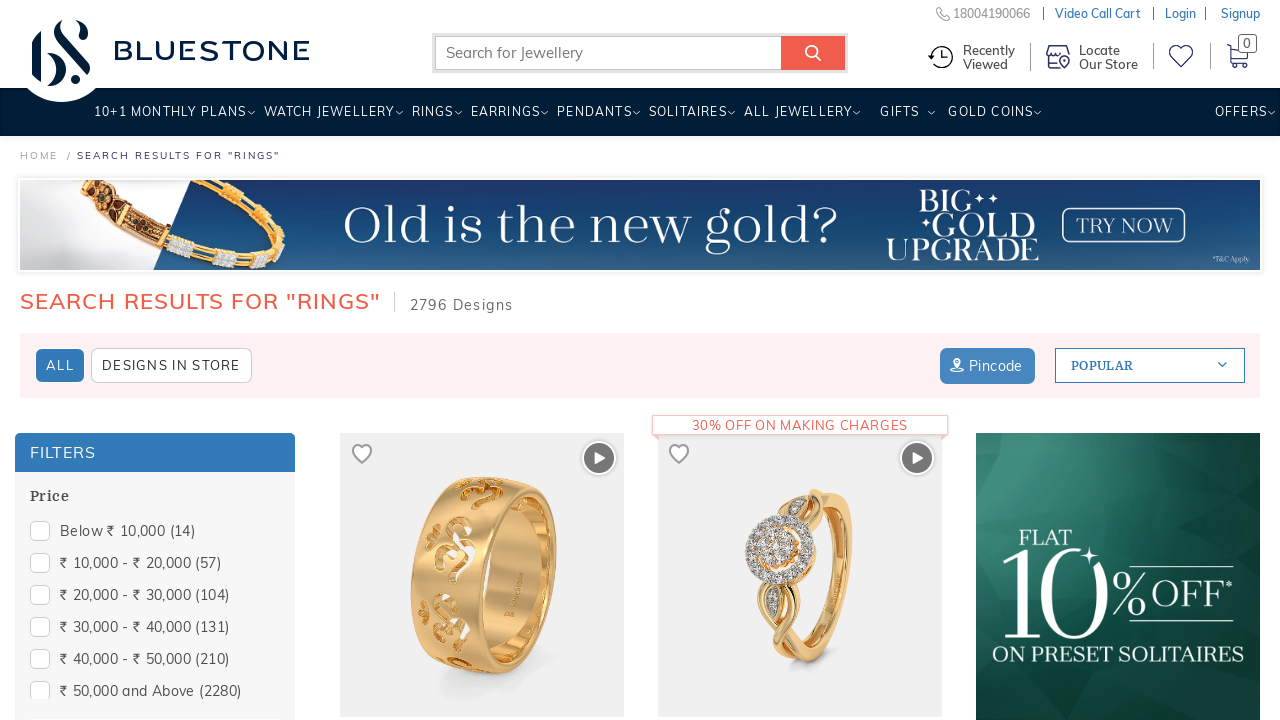

Hovered over Gender filter button at (57, 445) on xpath=//span[text()='Gender']
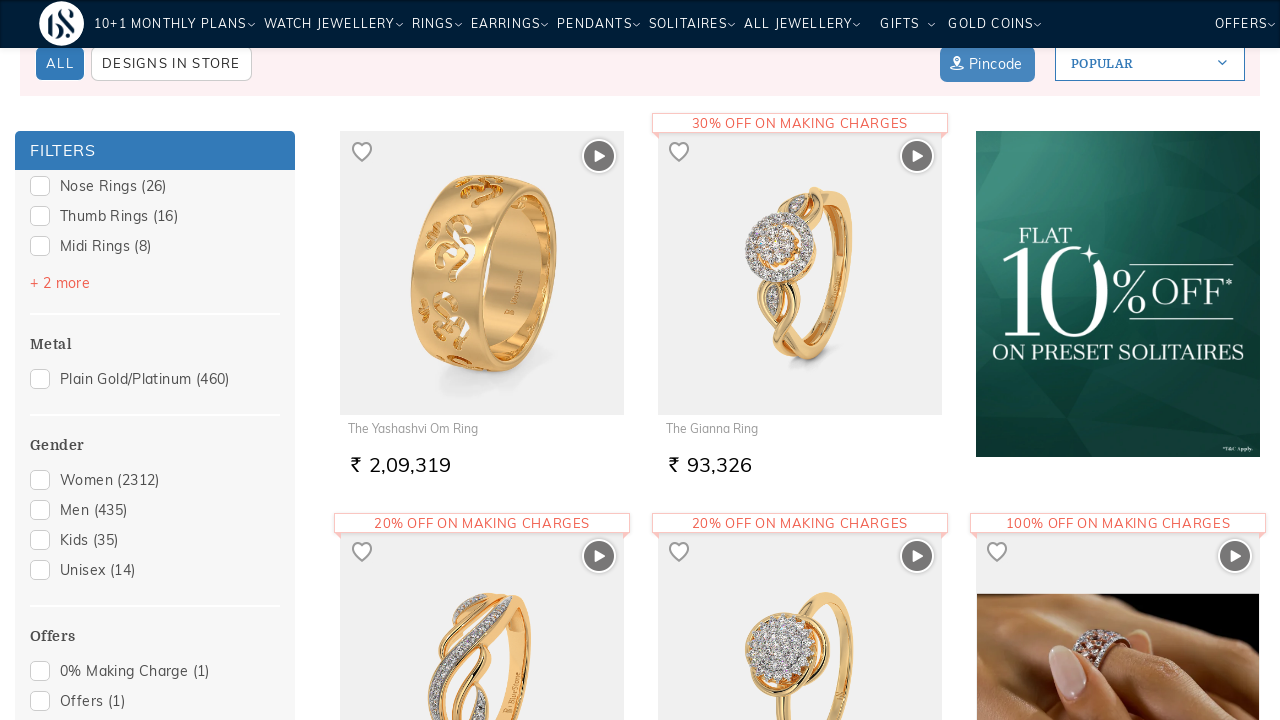

Clicked Women filter option at (155, 480) on xpath=//span[@data-displayname='women']
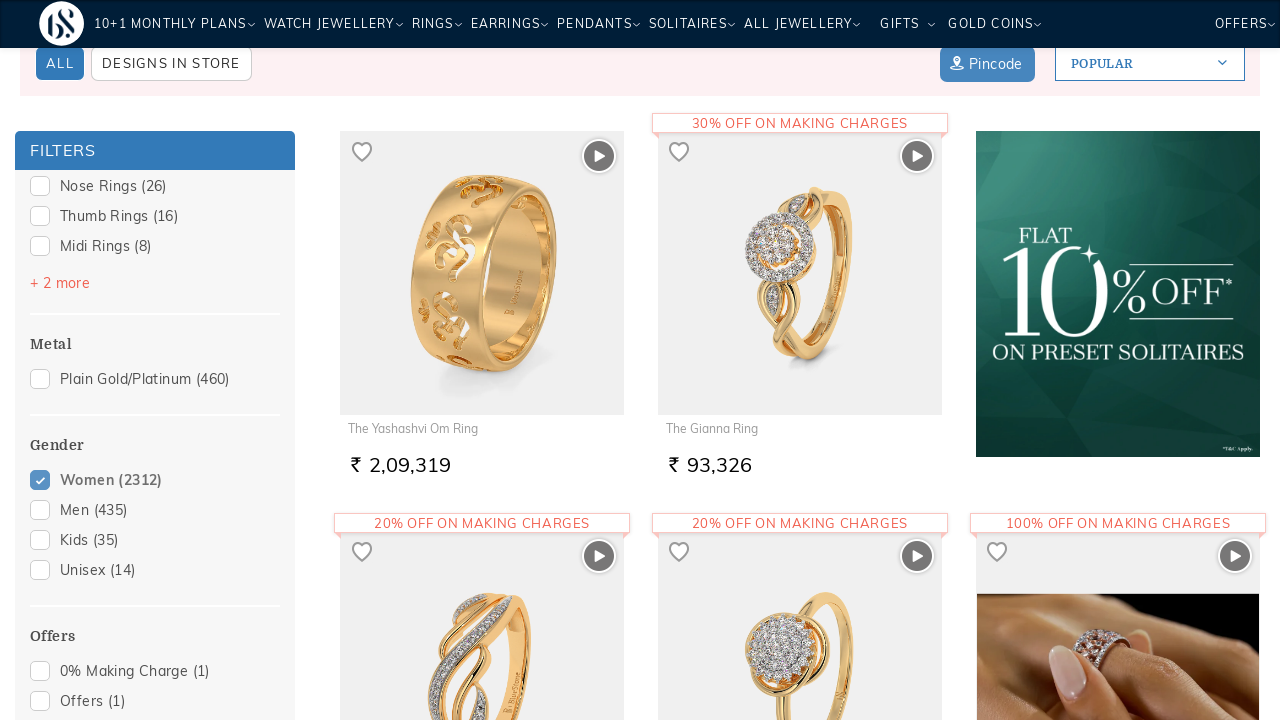

Filtered results loaded showing total designs
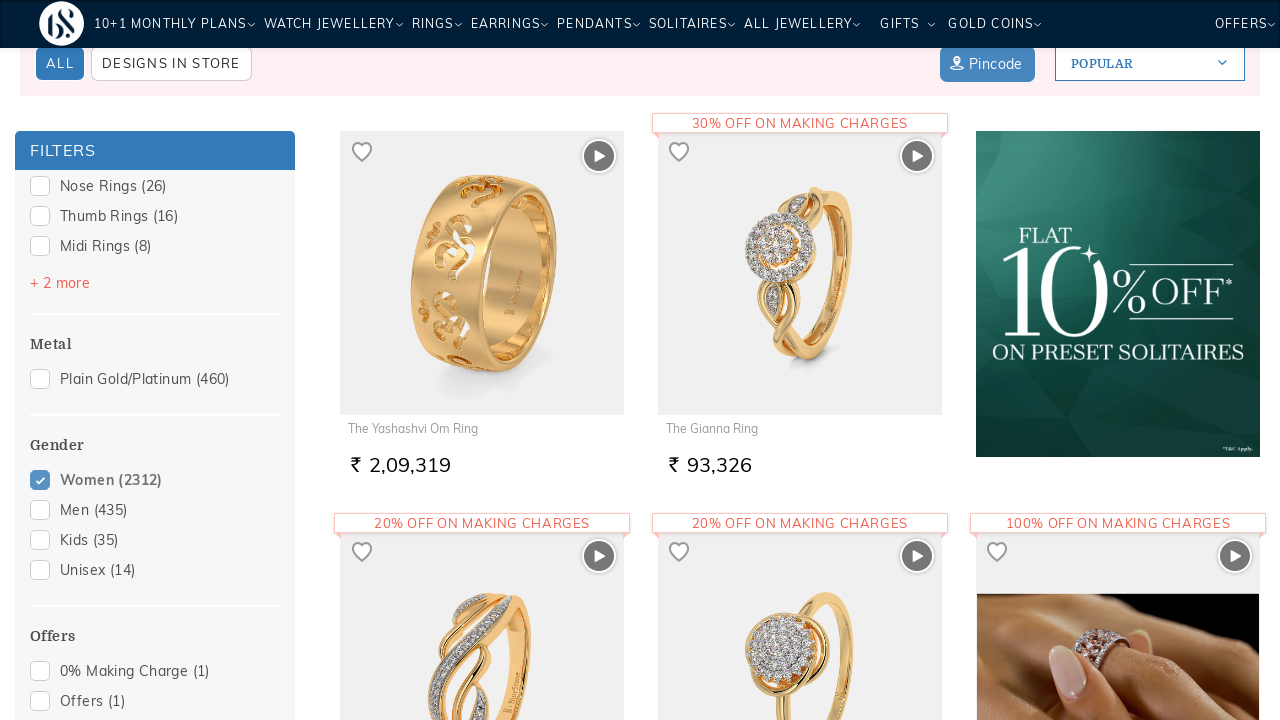

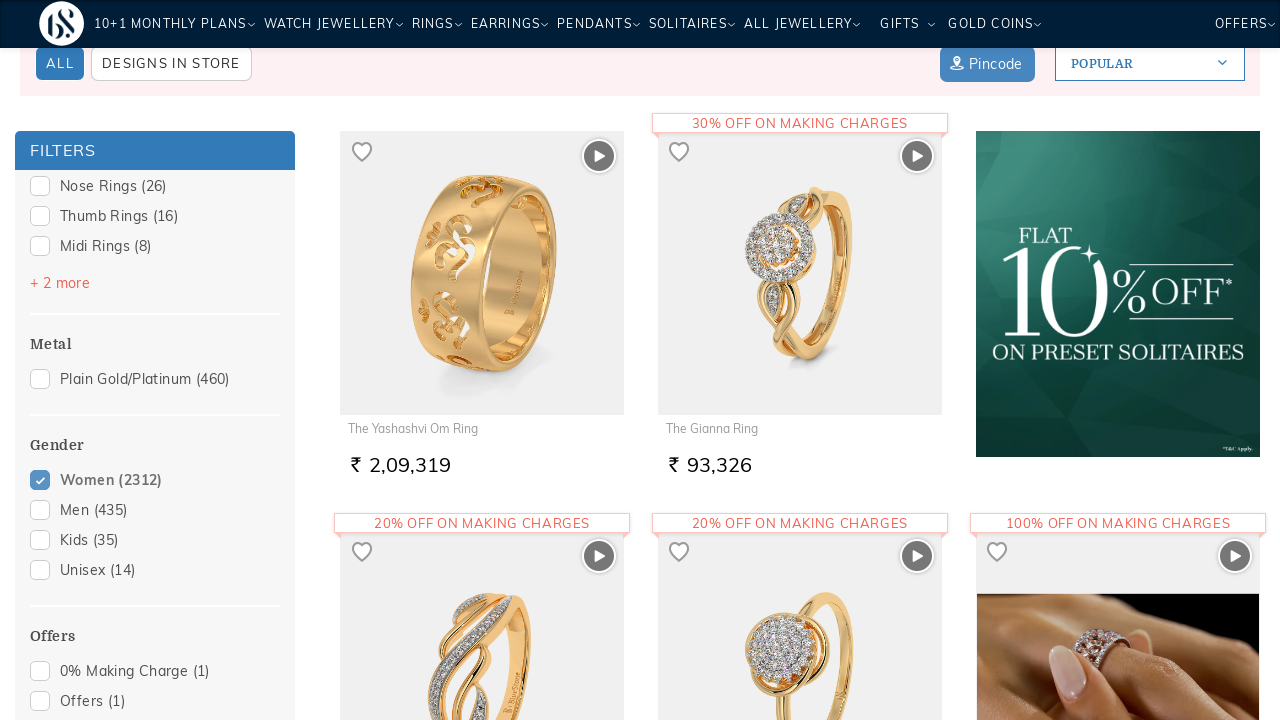